Tests autocomplete dropdown functionality by typing a partial country name, waiting for suggestions to appear, and selecting "UNITED KINGDOM (UK)" from the dropdown options.

Starting URL: https://rahulshettyacademy.com/AutomationPractice/

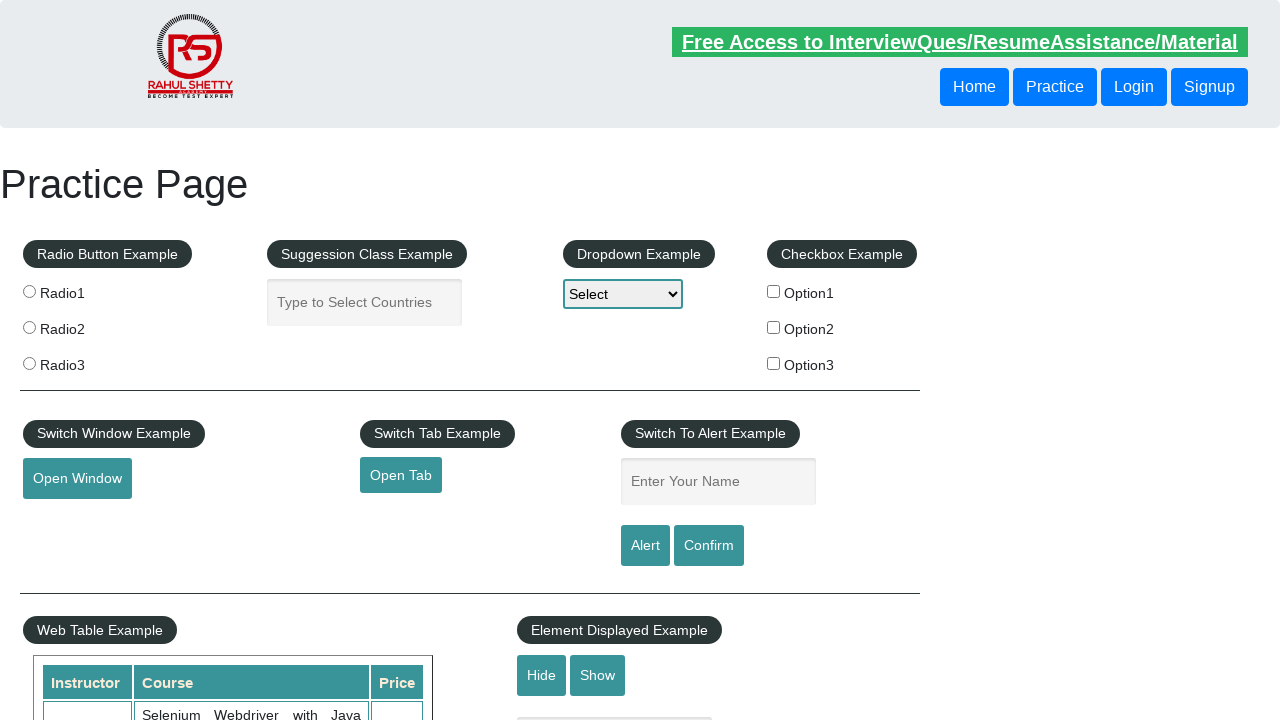

Filled autocomplete field with 'UNIT' on #autocomplete
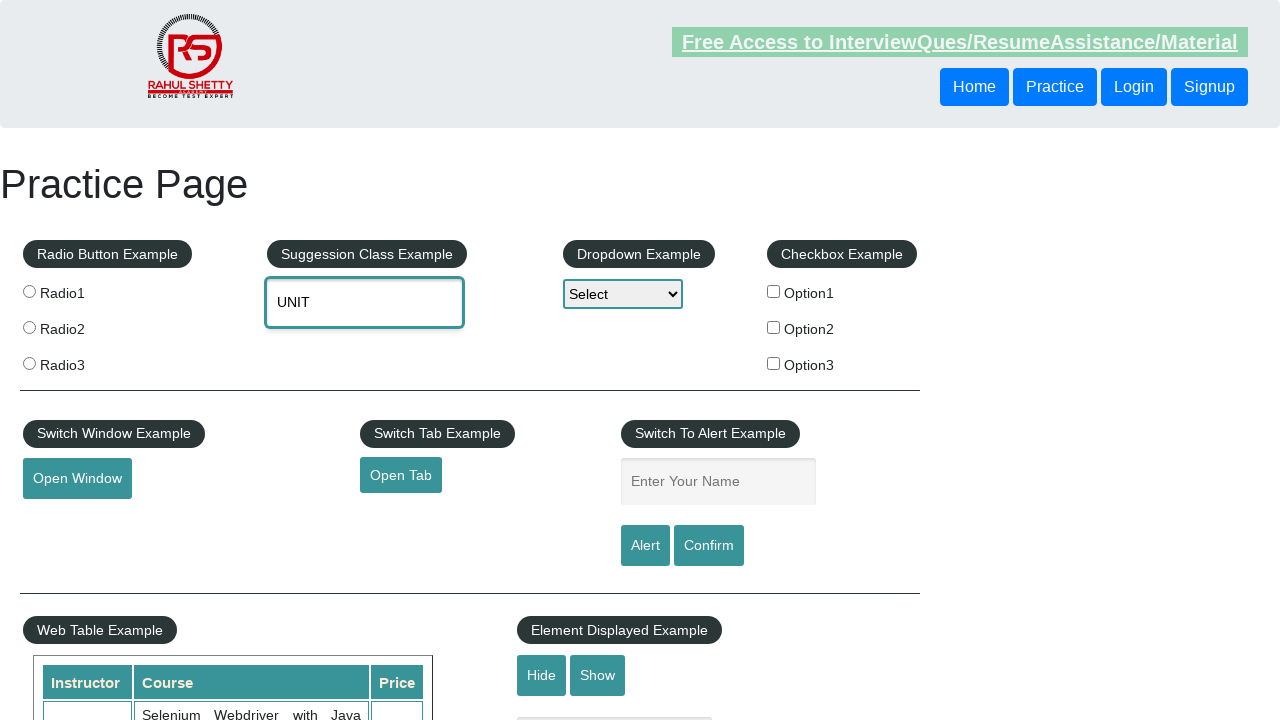

Autocomplete suggestions appeared
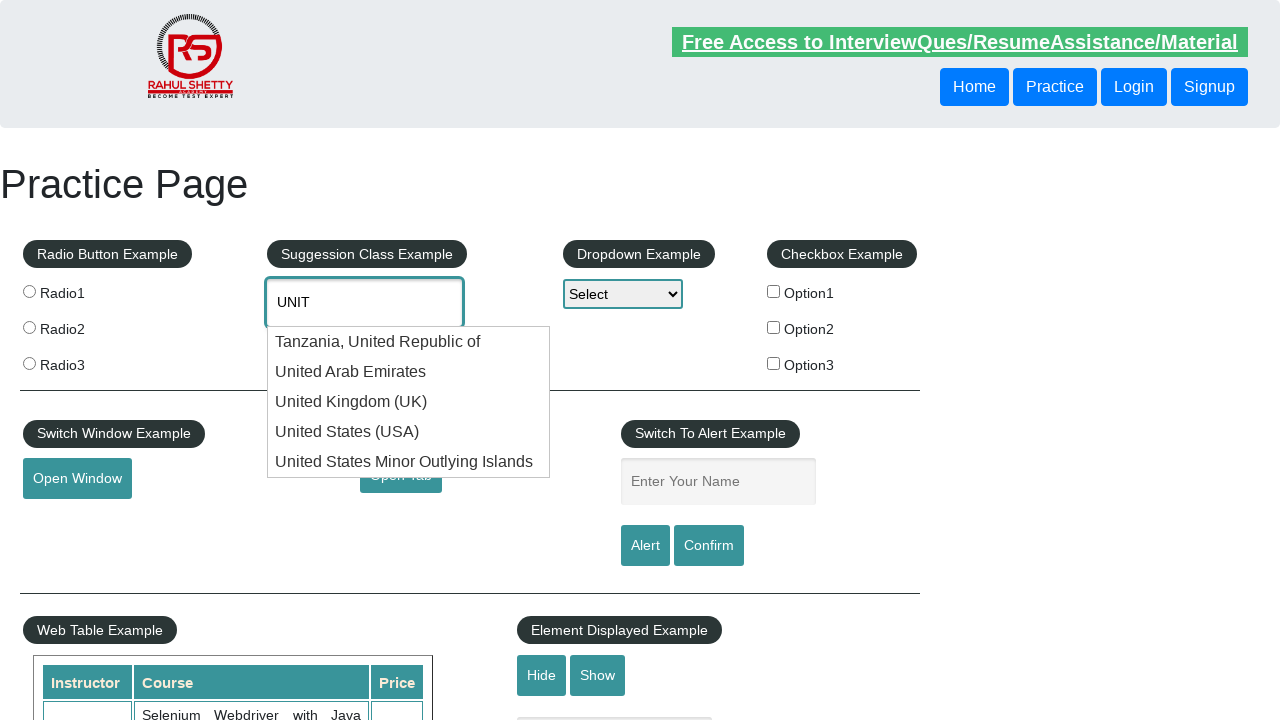

Selected 'UNITED KINGDOM (UK)' from dropdown options at (409, 402) on xpath=//div[@class='ui-menu-item-wrapper'] >> nth=2
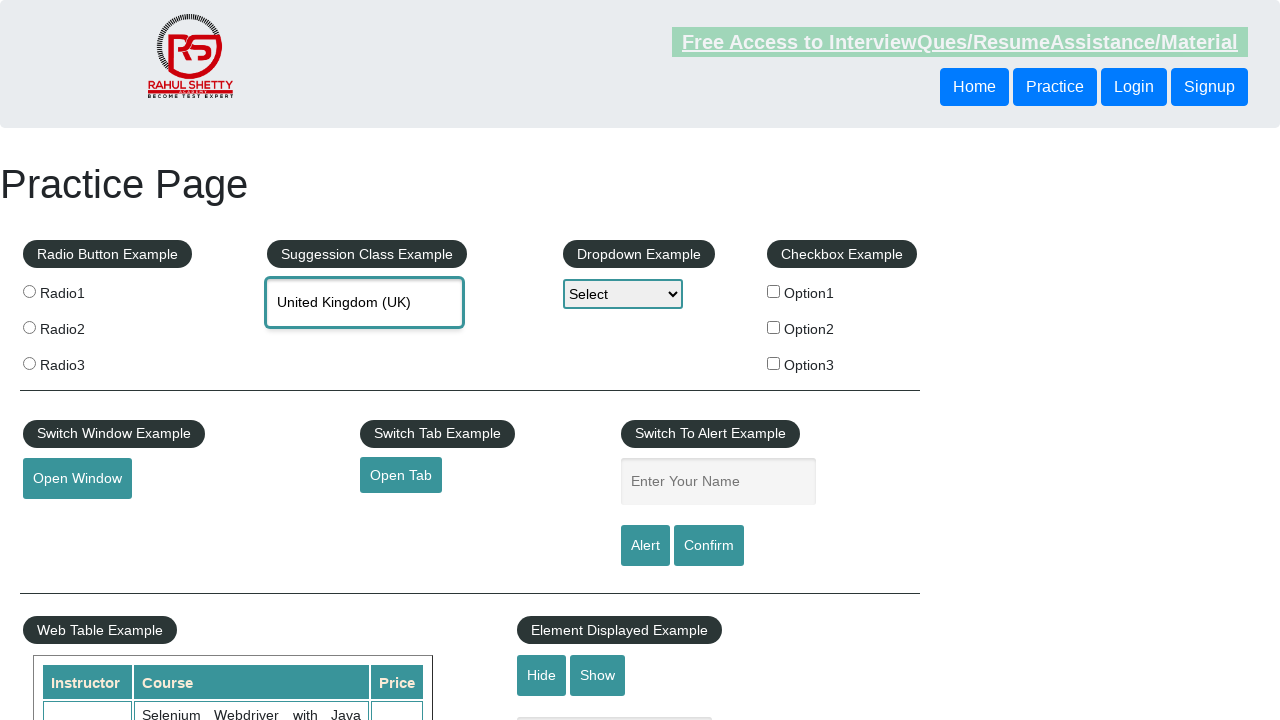

Verified 'United Kingdom' is populated in the autocomplete field
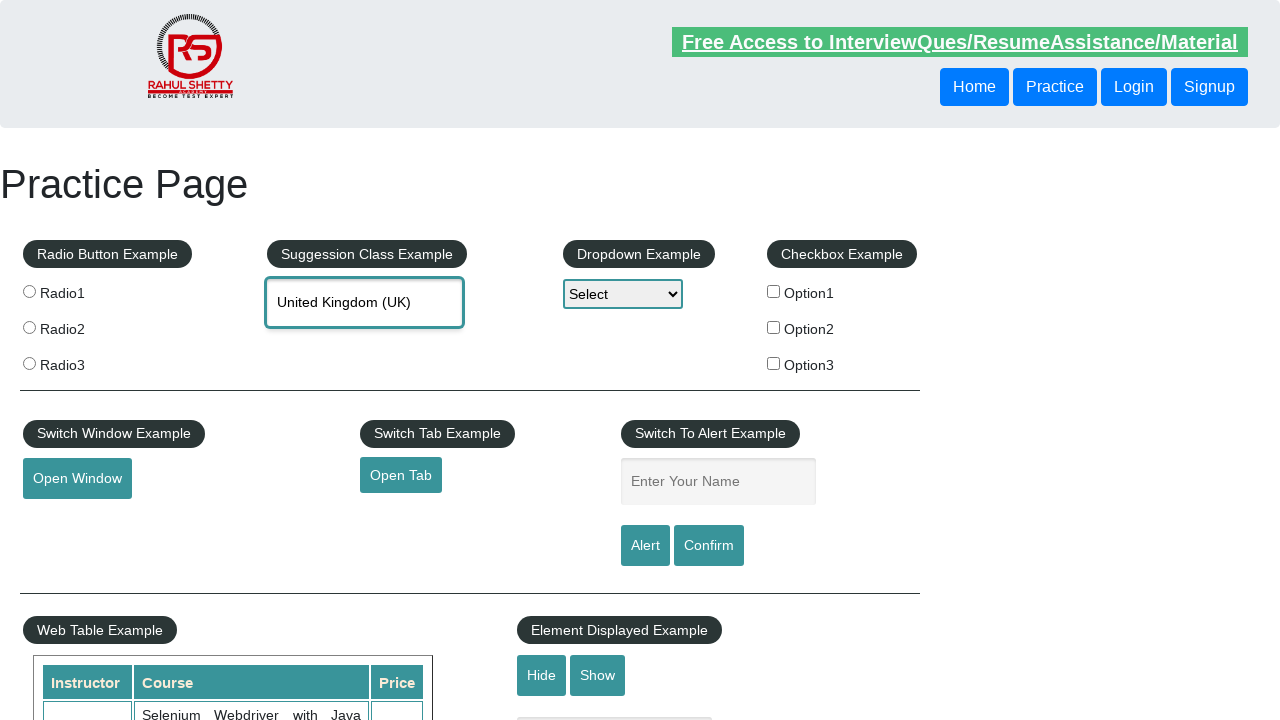

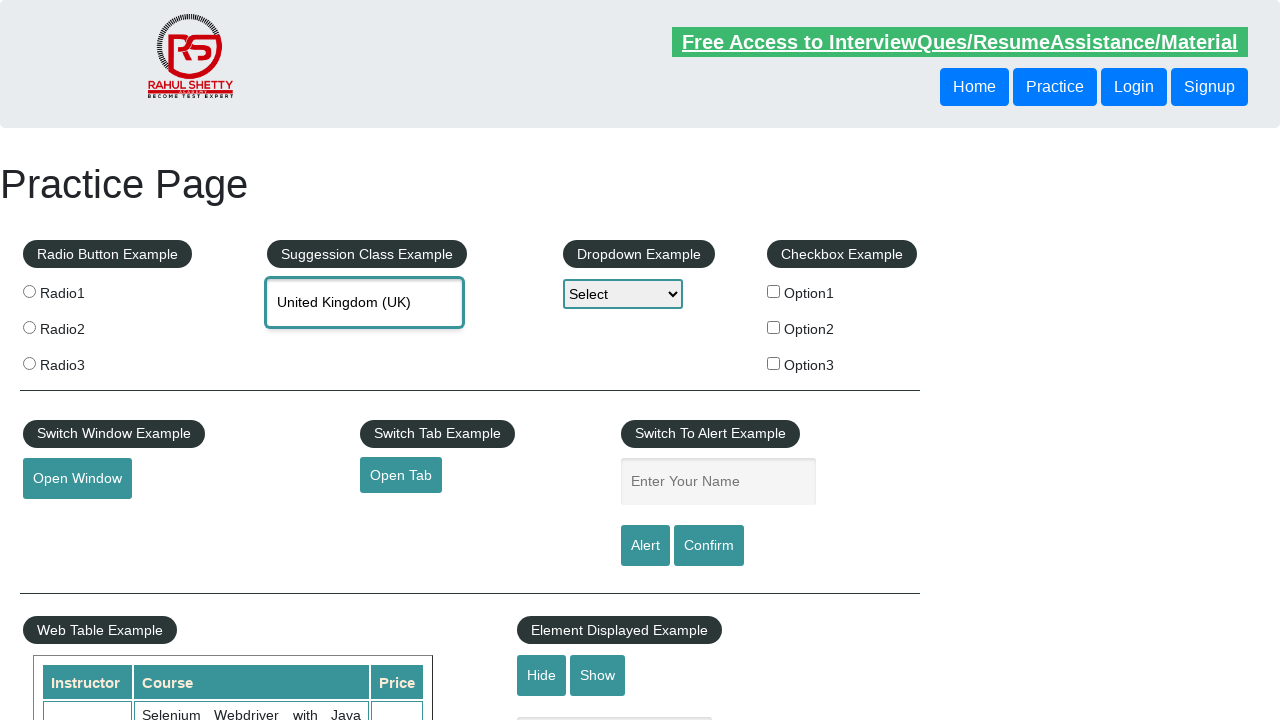